Tests handling a prompt dialog with input box by clicking a button, entering a name in the prompt, and verifying the personalized result text

Starting URL: https://testautomationpractice.blogspot.com/

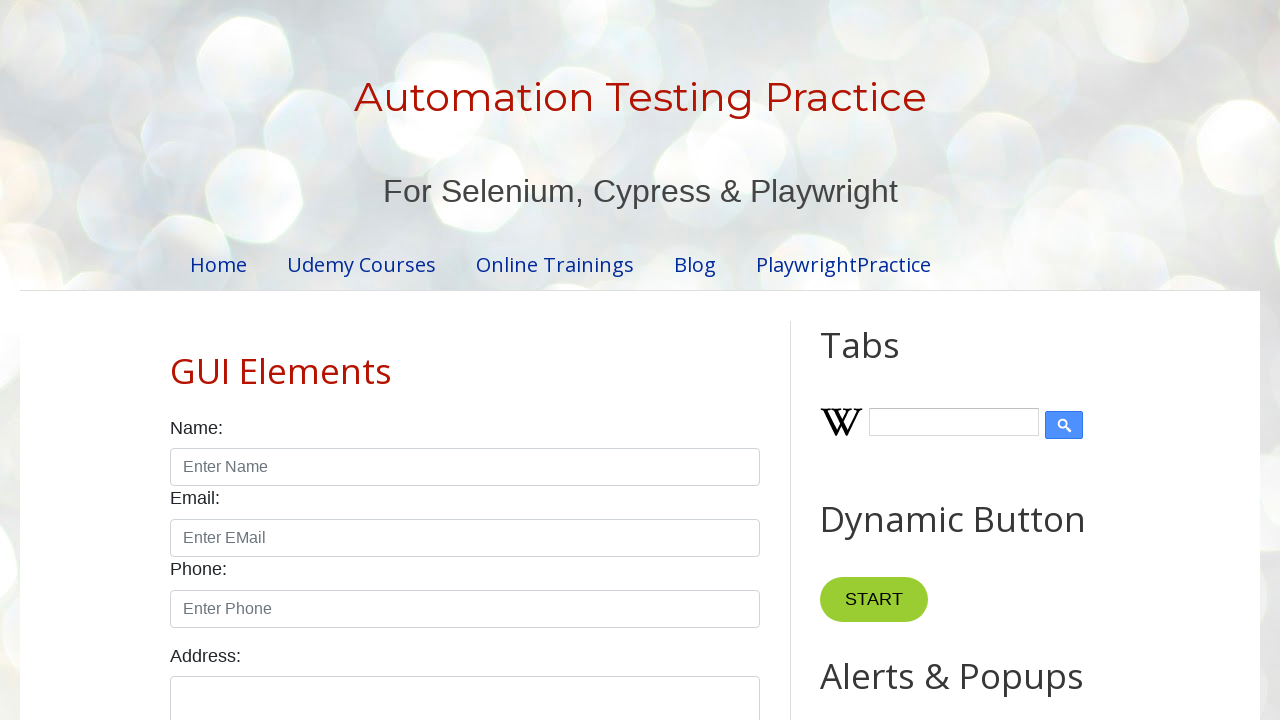

Set up dialog handler for prompt dialog
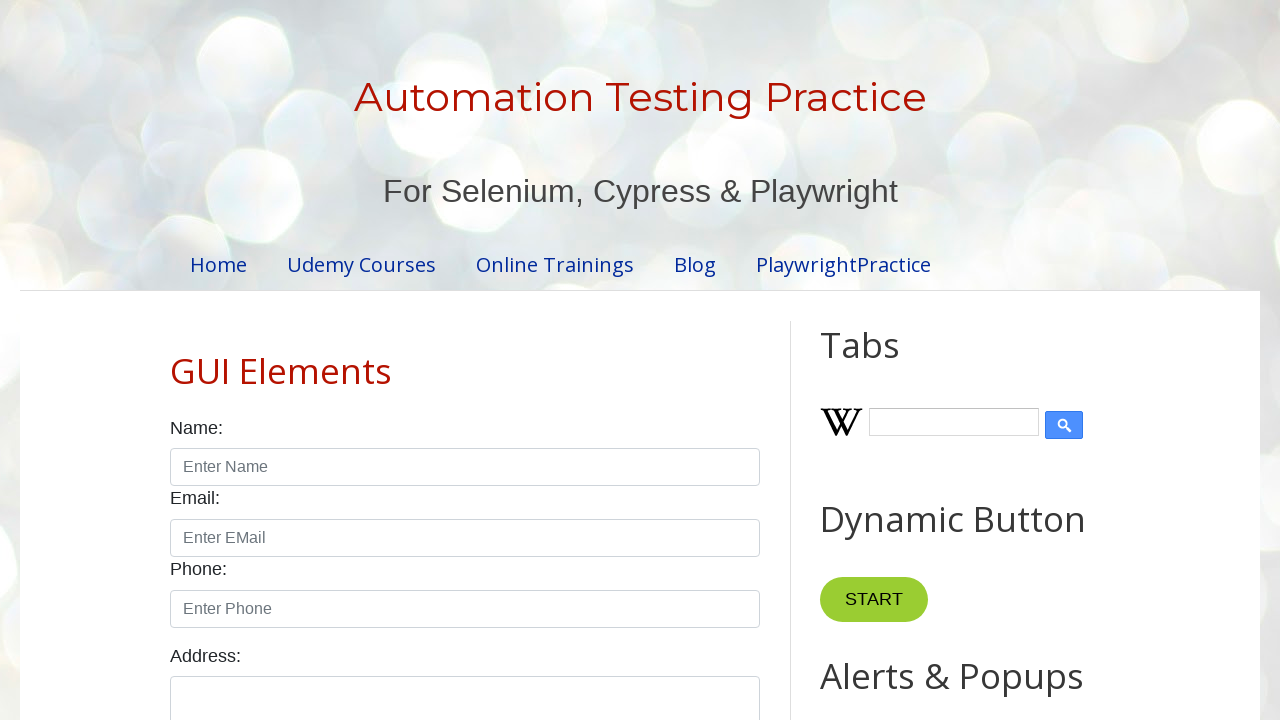

Clicked the prompt button at (890, 360) on #promptBtn
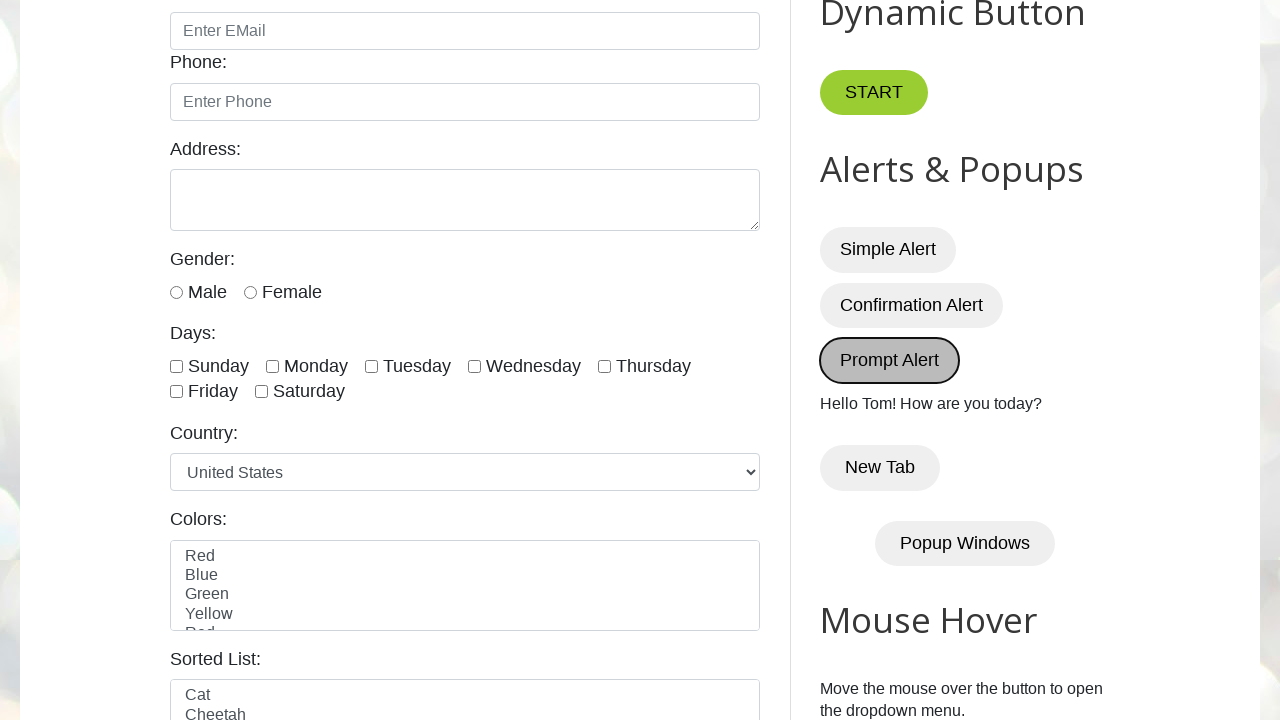

Waited for result text element to be present
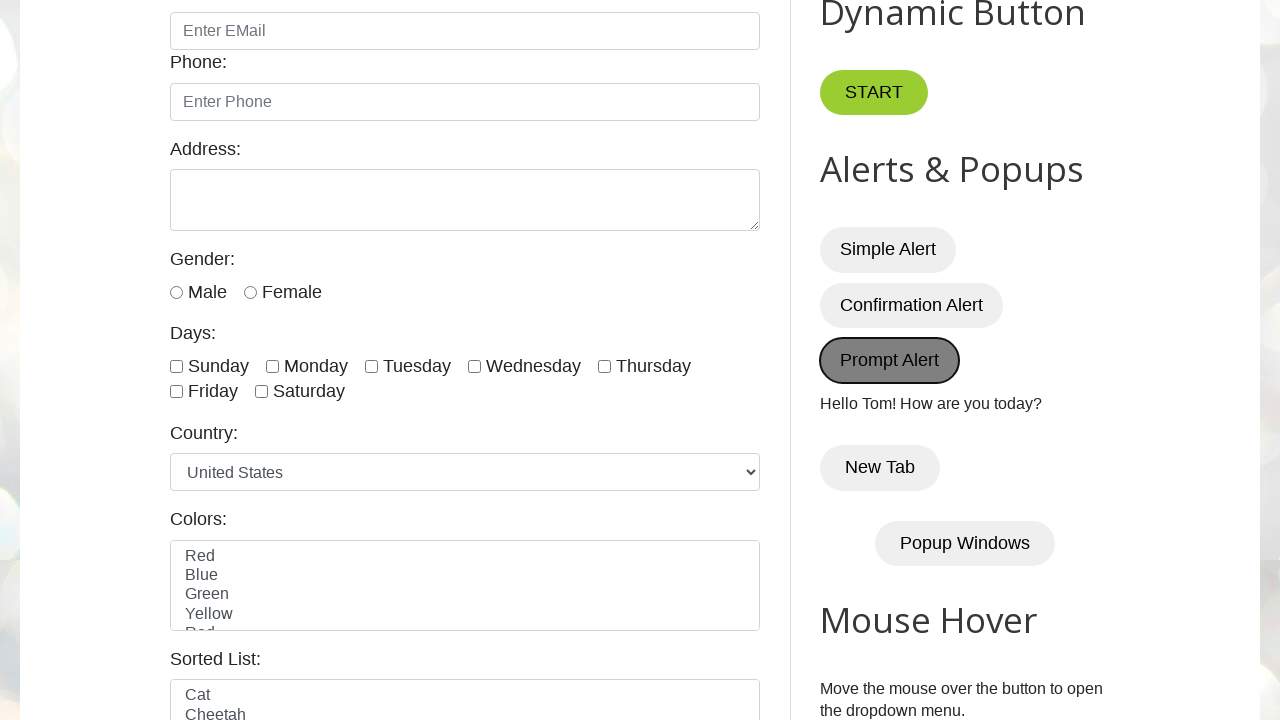

Verified result text displays personalized message 'Hello Tom! How are you today?'
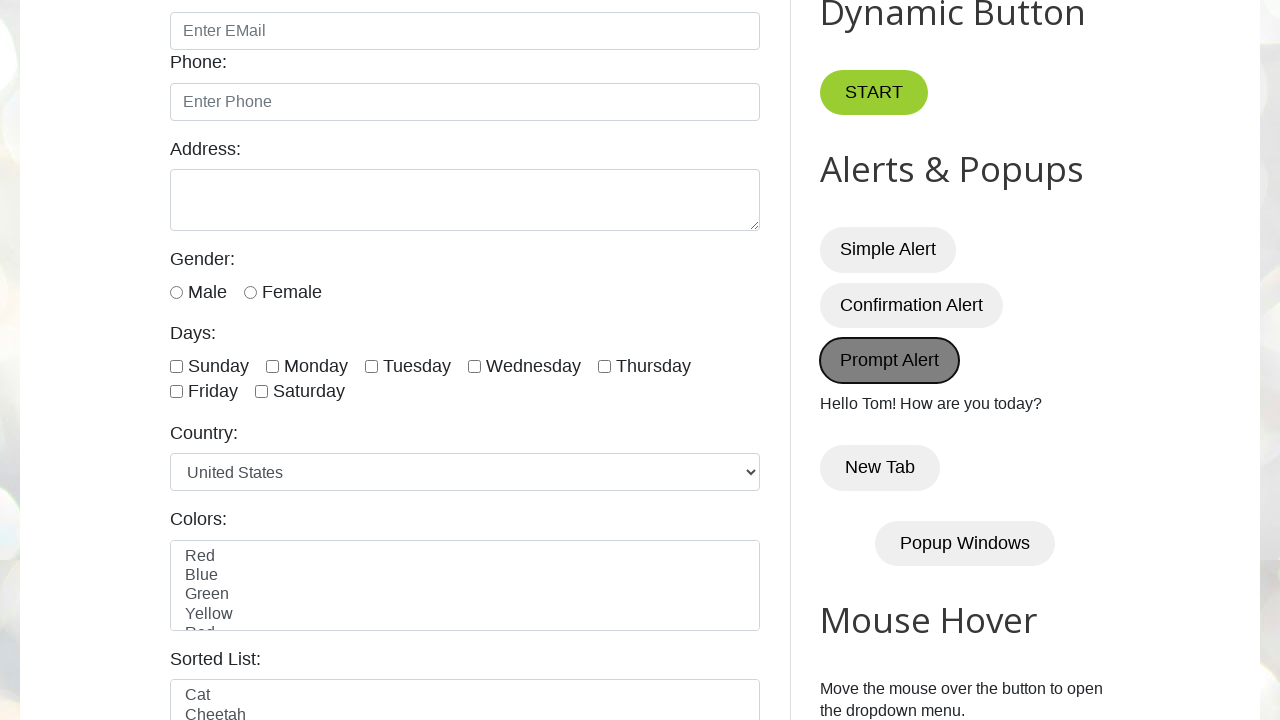

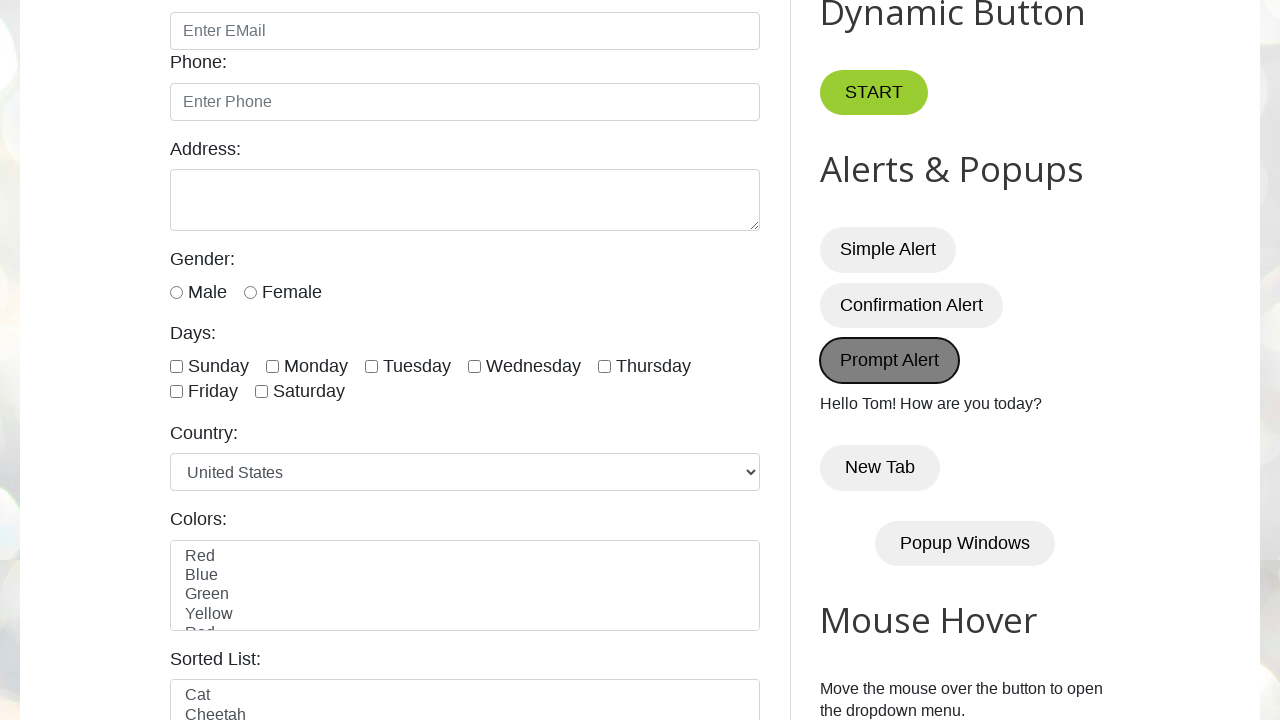